Fills out a registration form by entering personal information including name, address, email, phone number, and selecting gender and hobby options

Starting URL: http://demo.automationtesting.in/Register.html

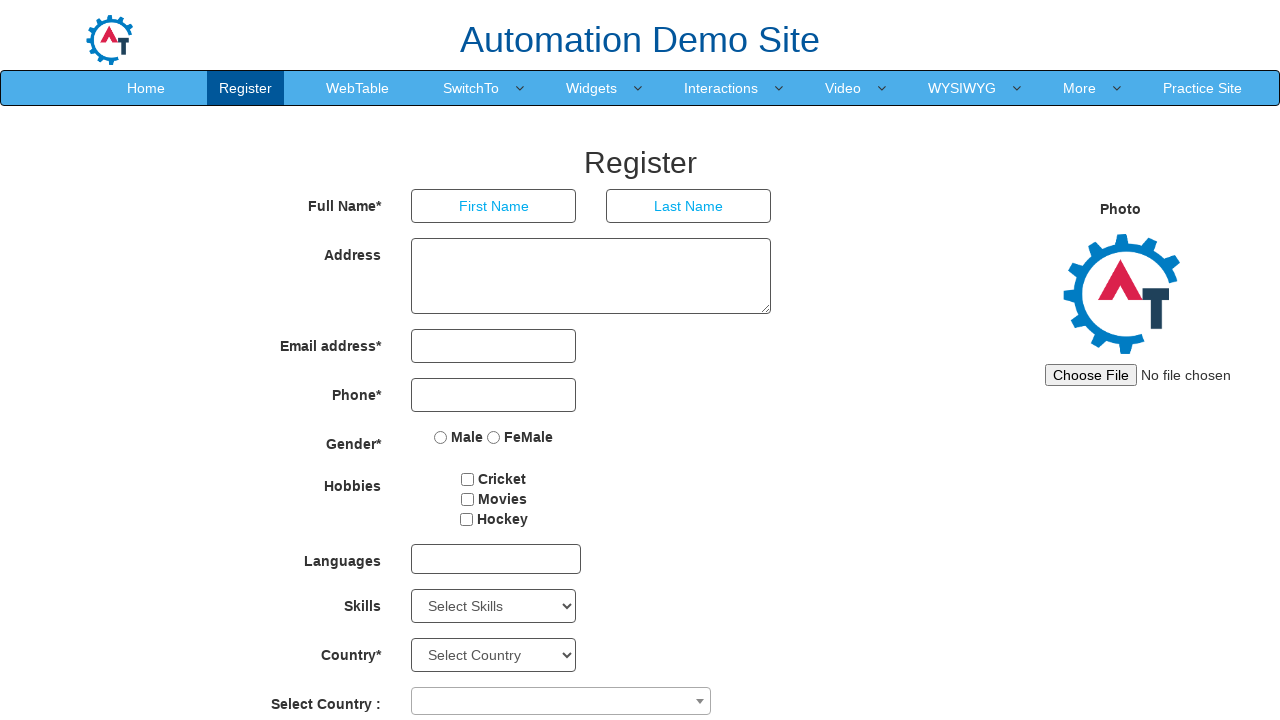

Filled first name field with 'Prior' on //input[@placeholder='First Name']
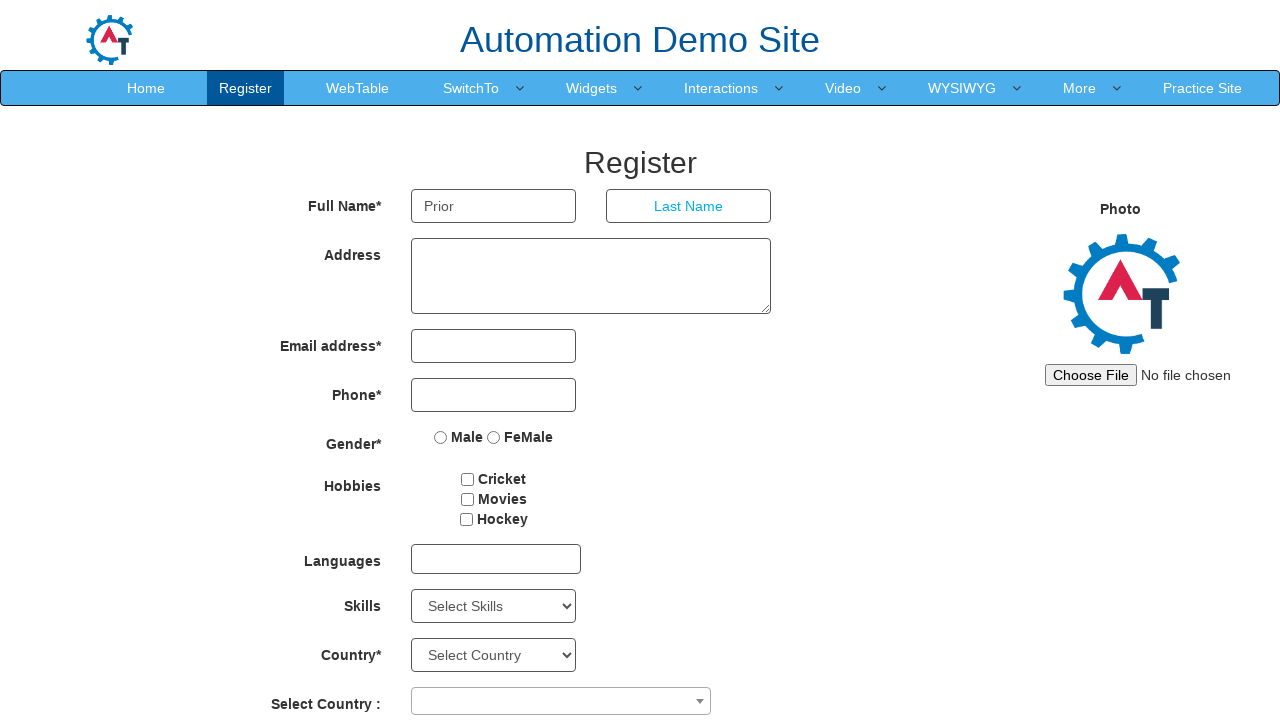

Filled last name field with 'Svelte' on //input[@ng-model='LastName']
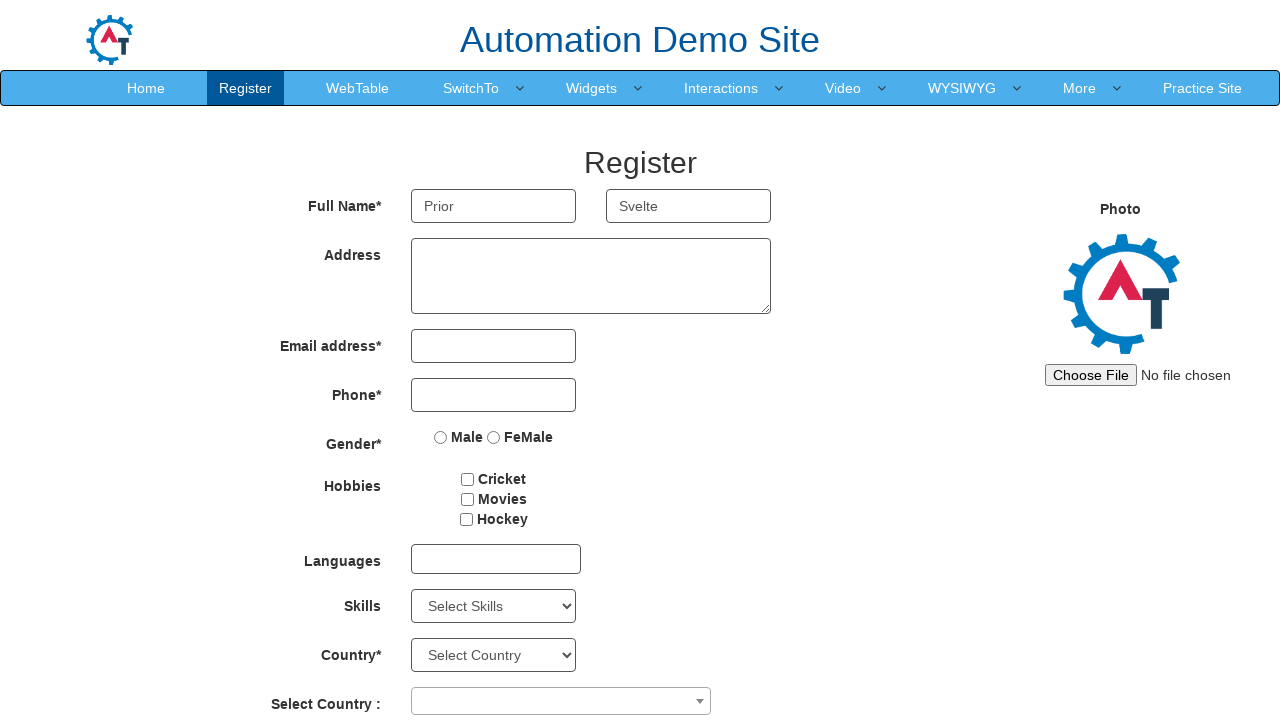

Filled address field with '302, SSPDL' on //textarea[contains(@class,'ng-pristine')]
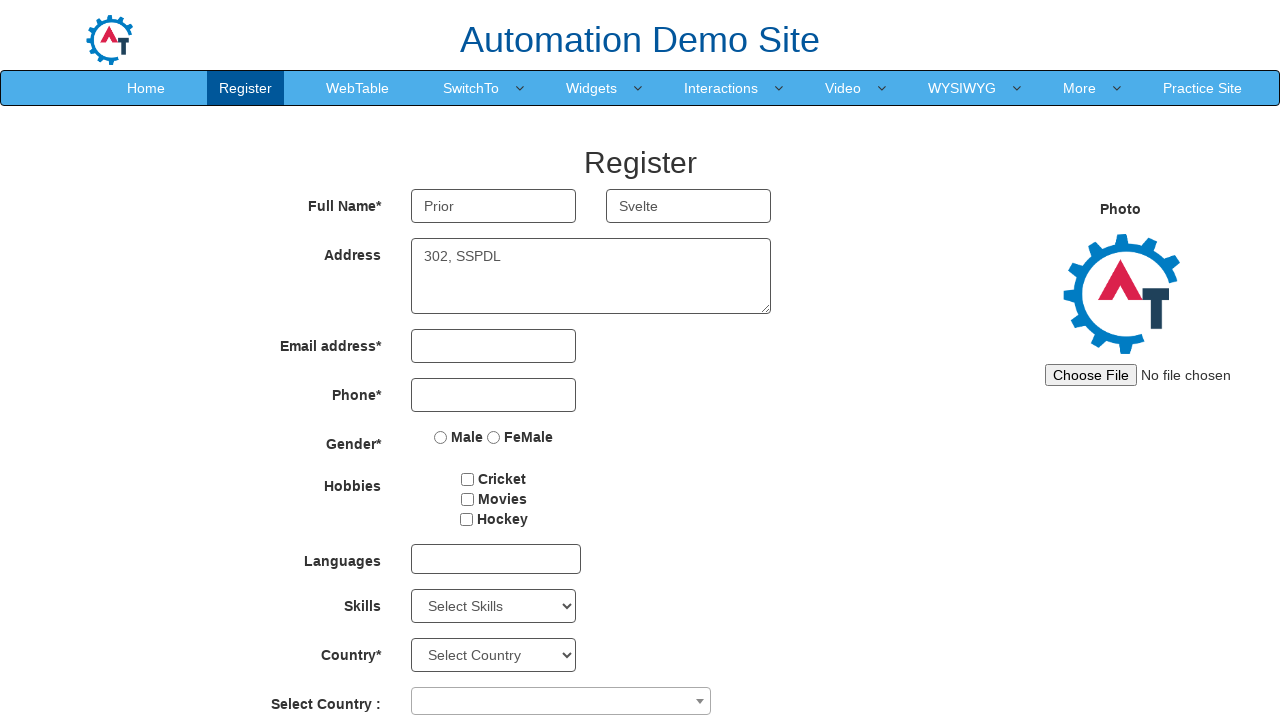

Filled email field with 'west@gmail.com' on //input[contains(@class,'ng-valid-email')]
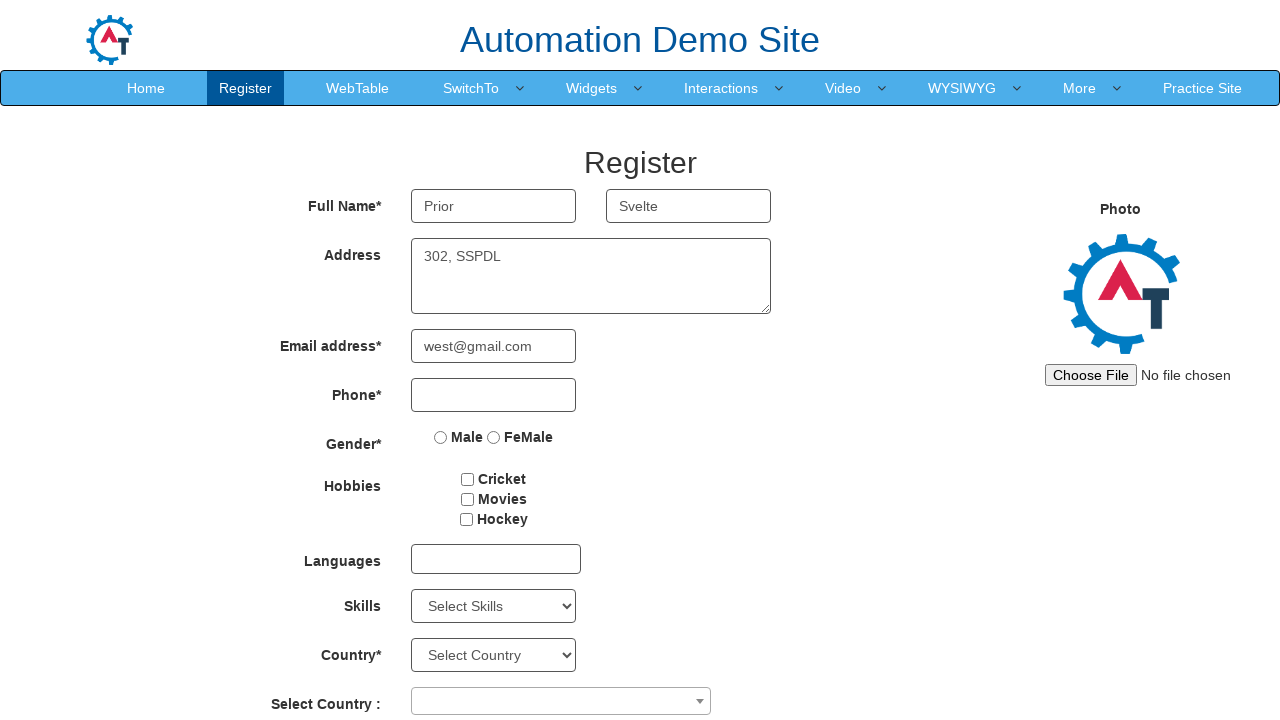

Filled phone number field with '9187544' on //input[@type='tel']
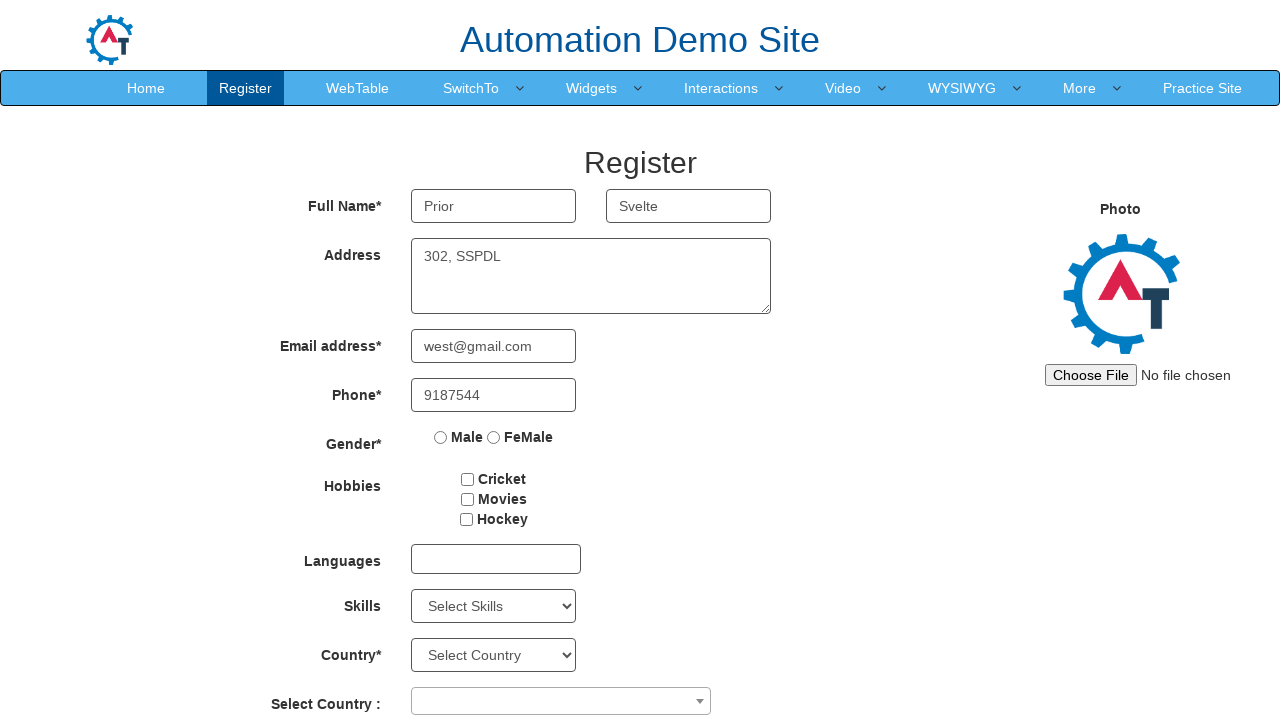

Selected FeMale gender option at (494, 437) on xpath=//input[@value='FeMale']
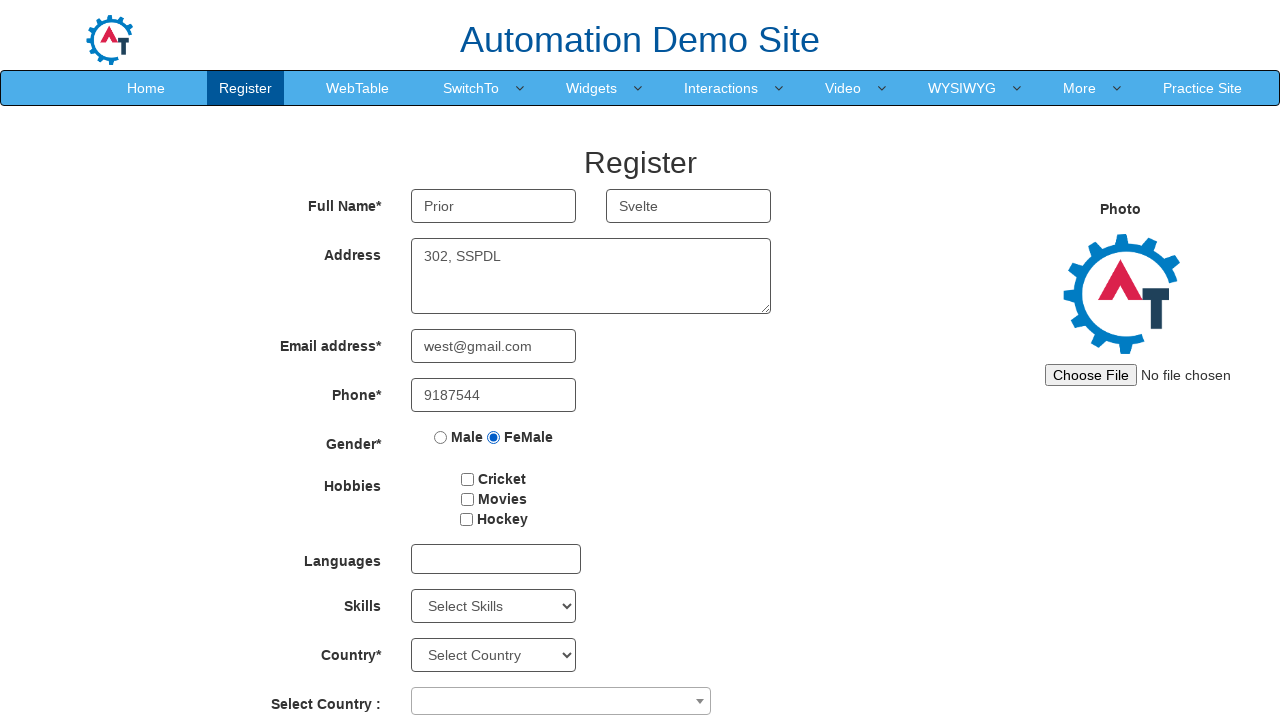

Selected hobby checkbox at (468, 479) on #checkbox1
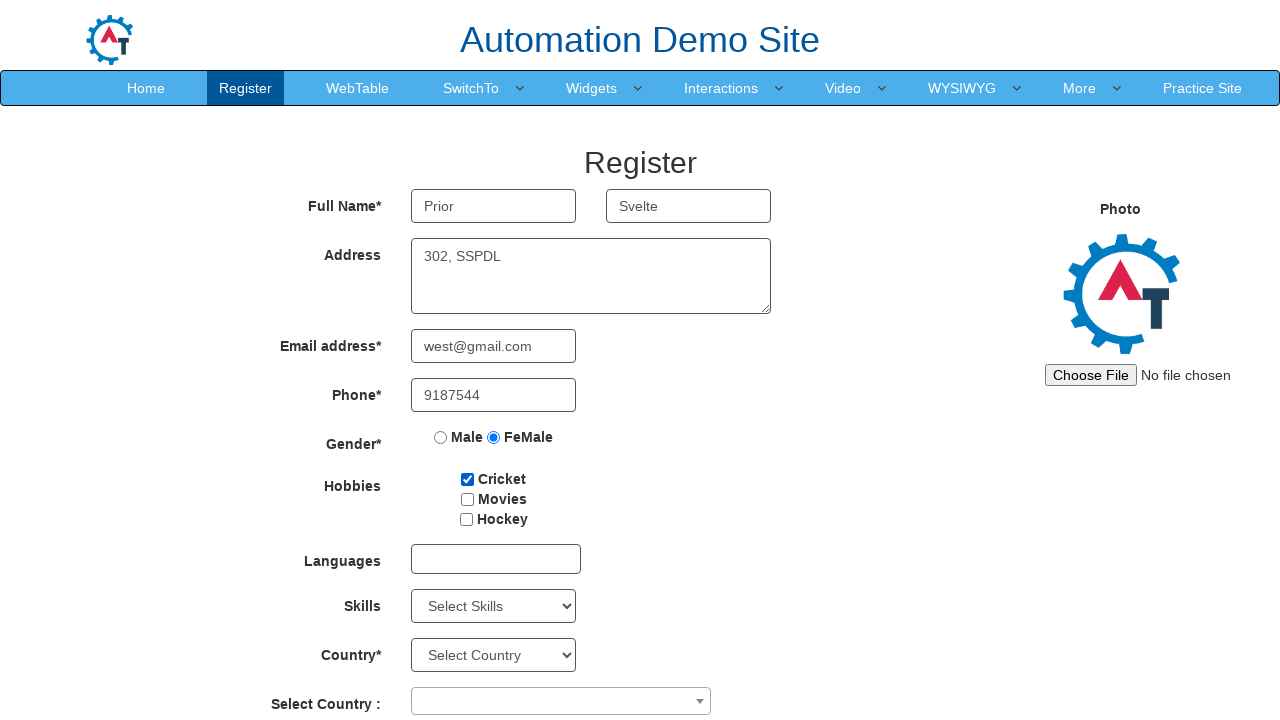

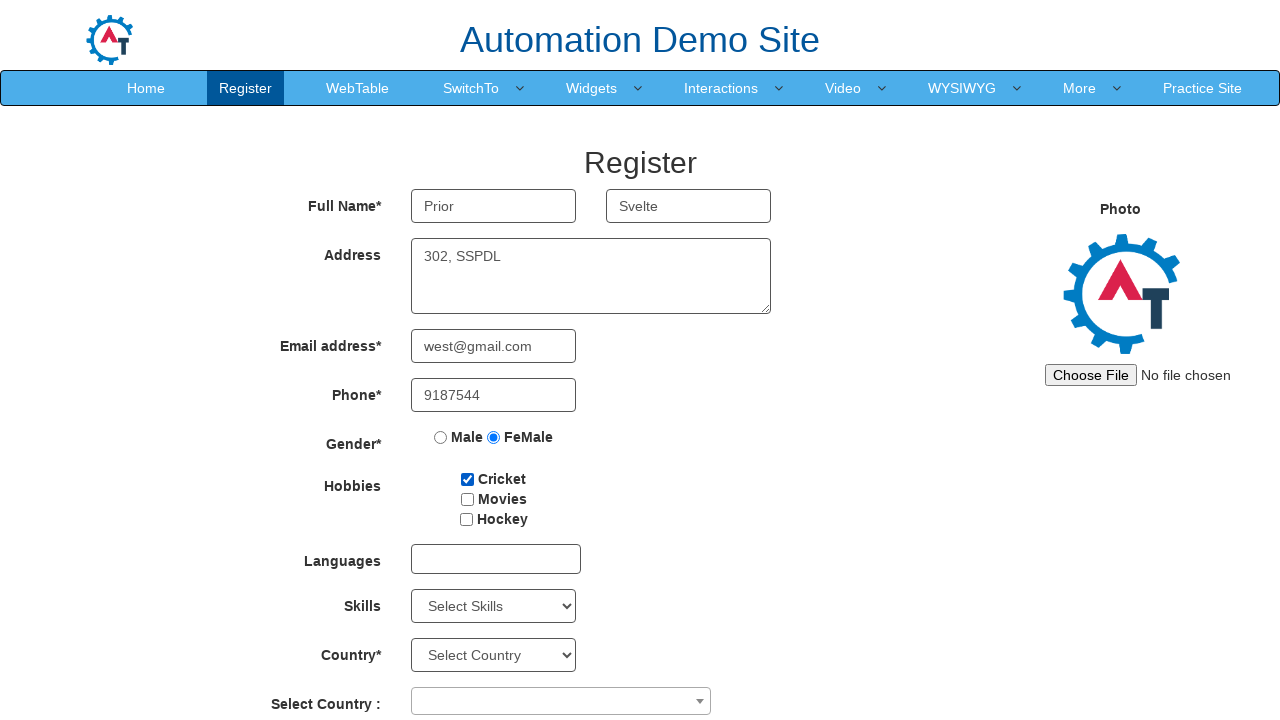